Tests a todo application by adding three tasks, marking the first task as completed, verifying completion states, and deleting the third task.

Starting URL: https://demo.playwright.dev/todomvc

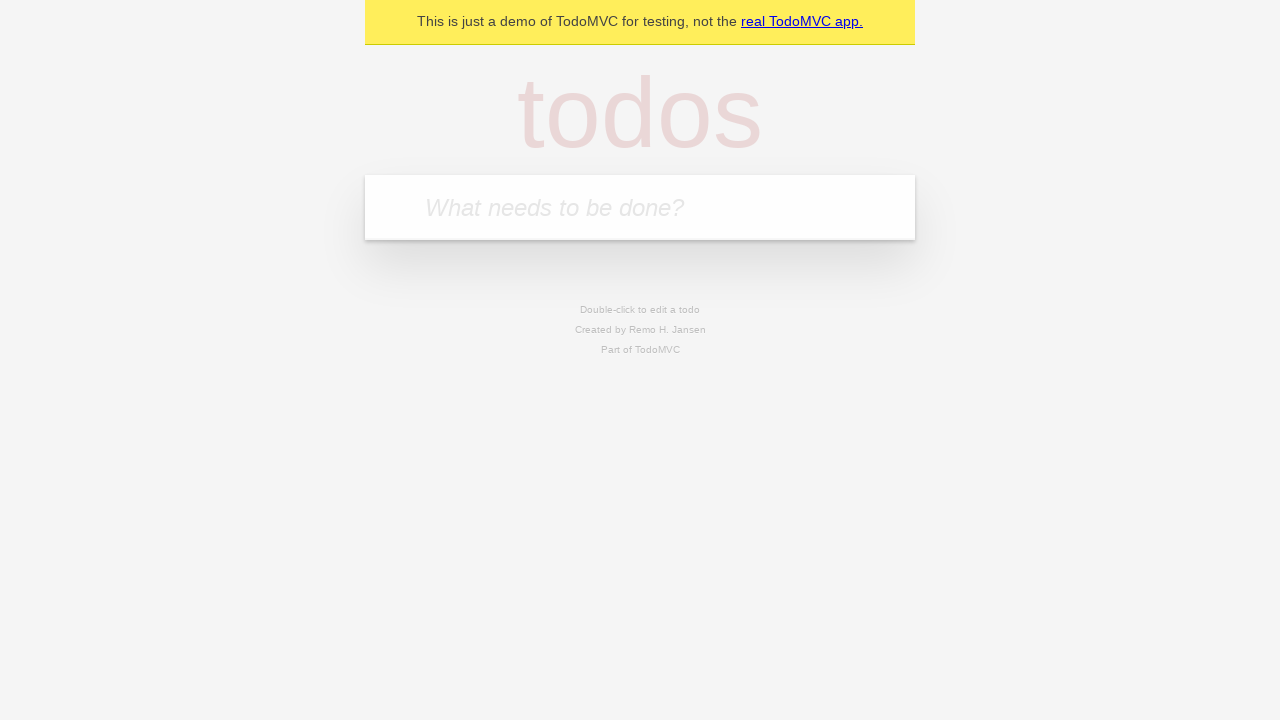

Located the new todo input field
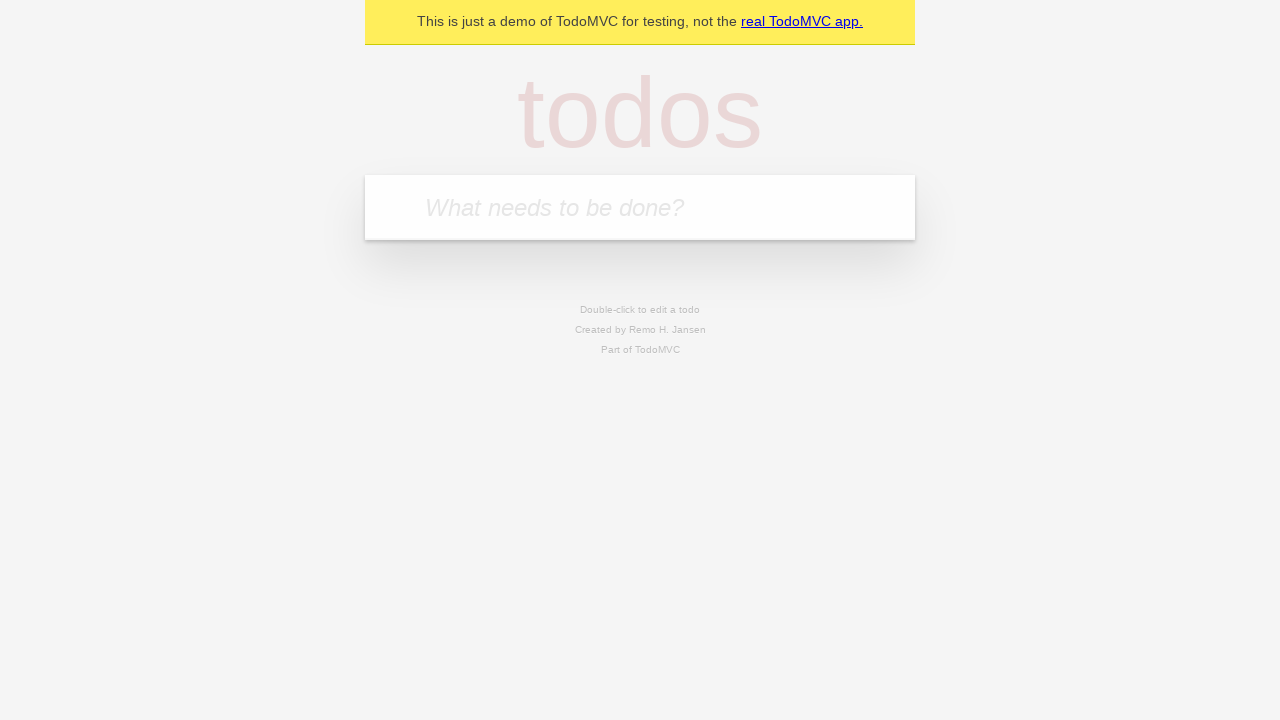

Filled input with first task 'Do homework' on internal:attr=[placeholder="What needs to be done?"i]
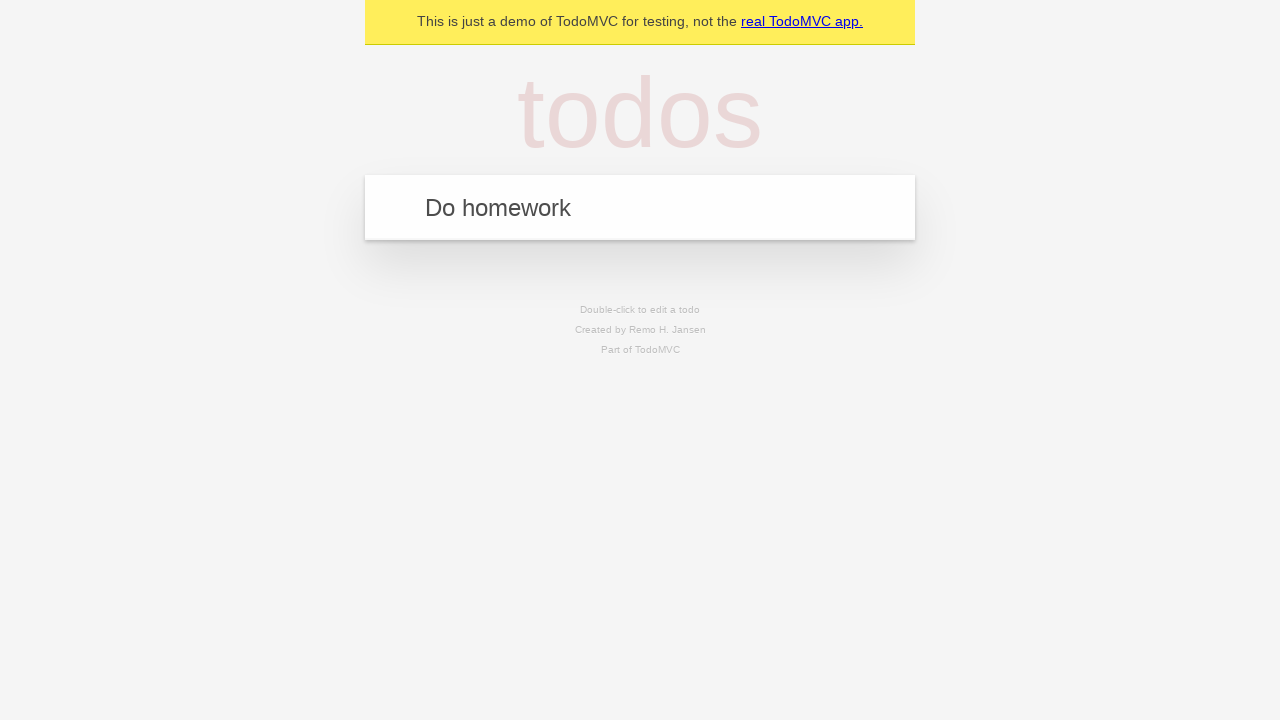

Pressed Enter to add first task on internal:attr=[placeholder="What needs to be done?"i]
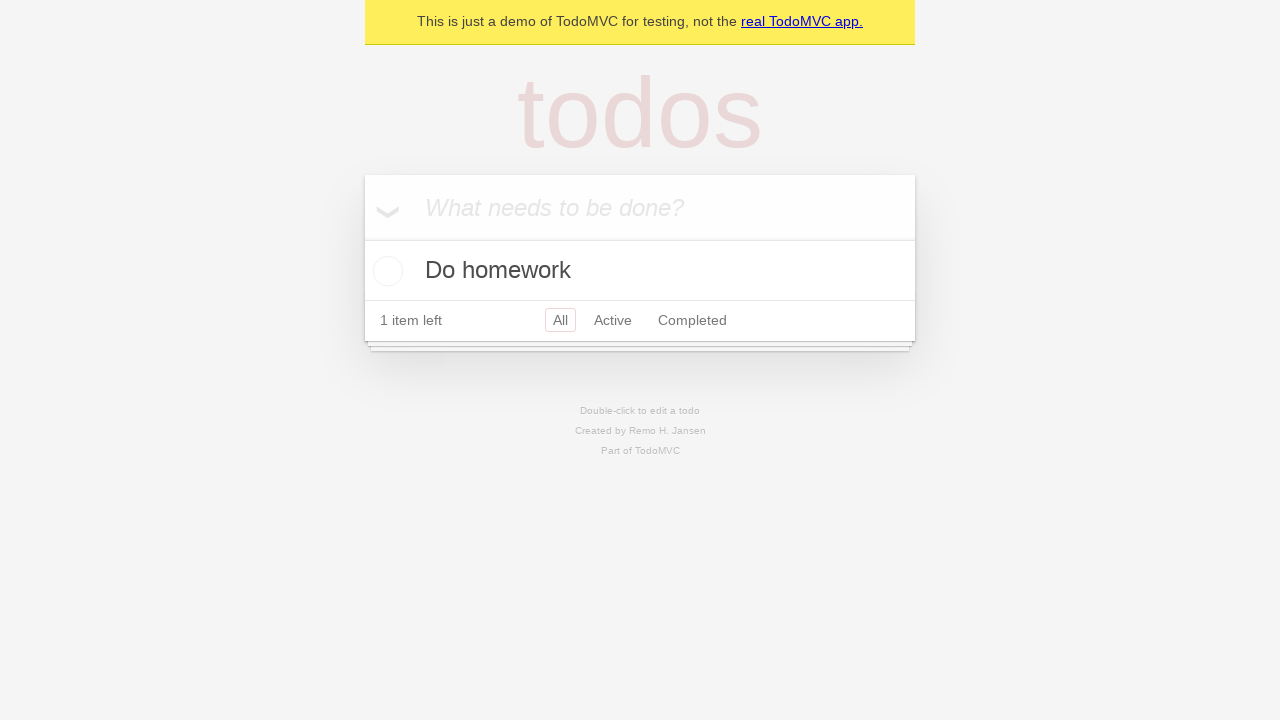

Filled input with second task 'Clean my room' on internal:attr=[placeholder="What needs to be done?"i]
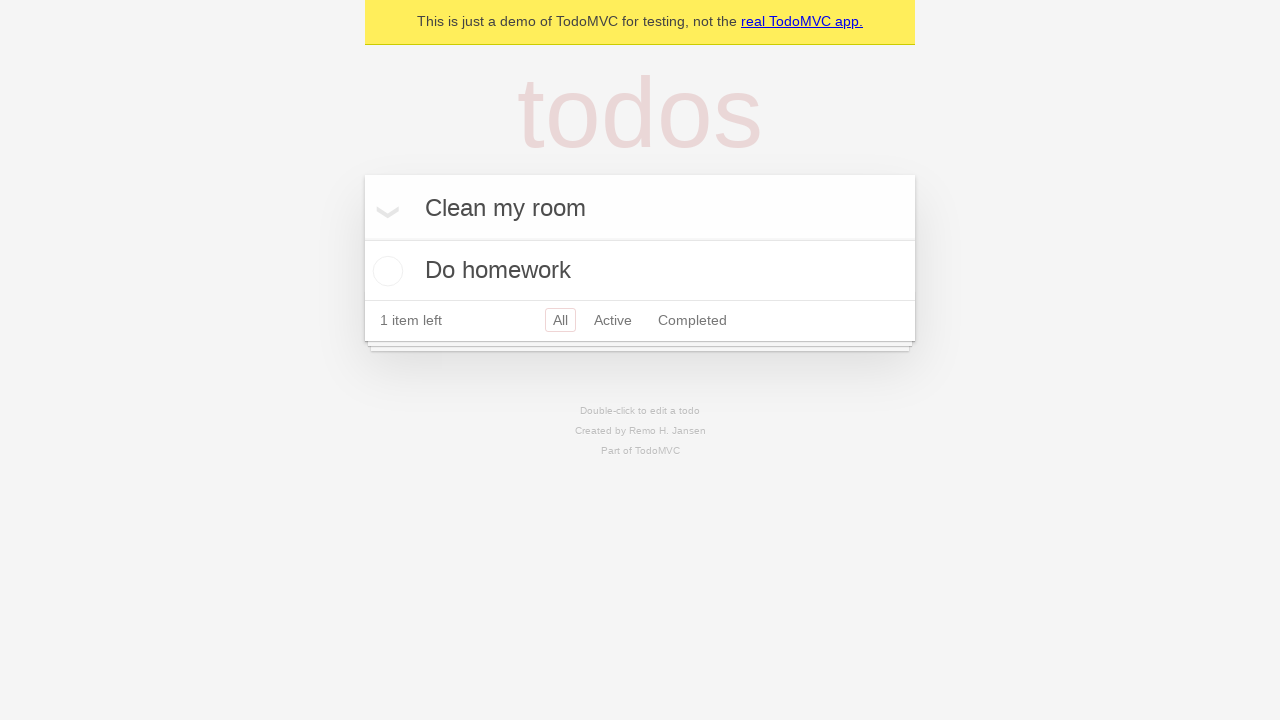

Pressed Enter to add second task on internal:attr=[placeholder="What needs to be done?"i]
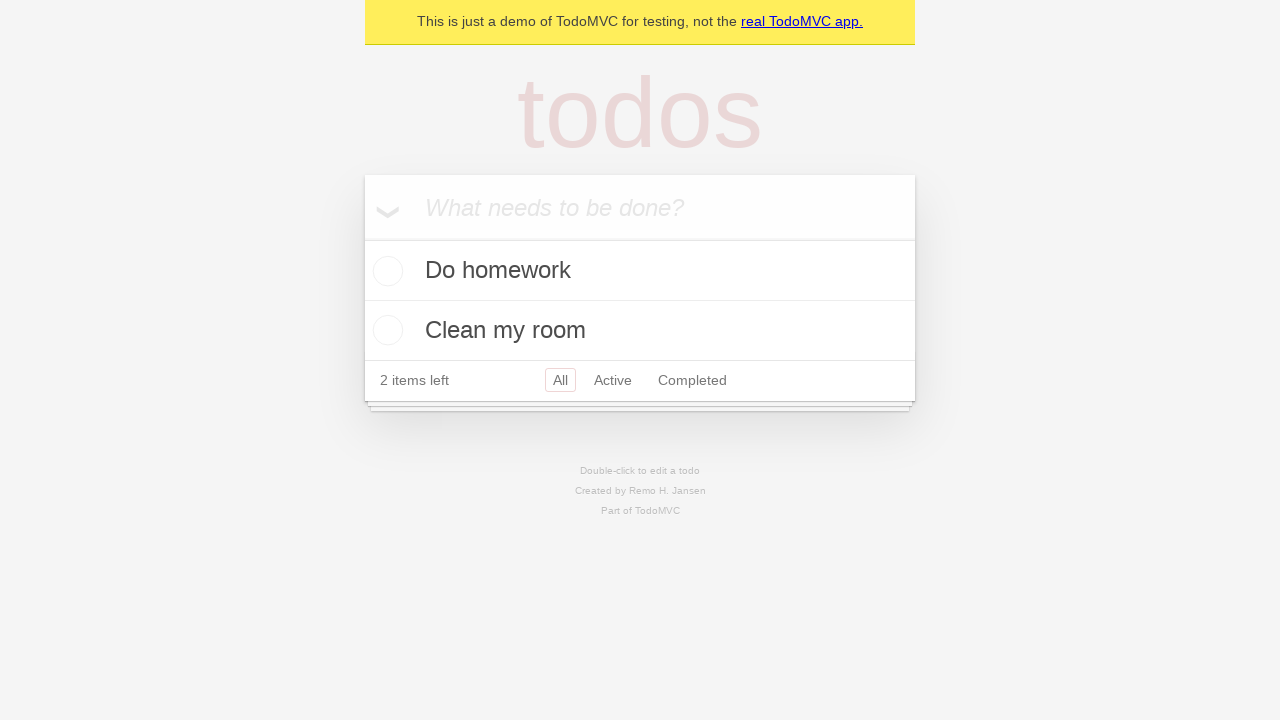

Filled input with third task 'Take a shower' on internal:attr=[placeholder="What needs to be done?"i]
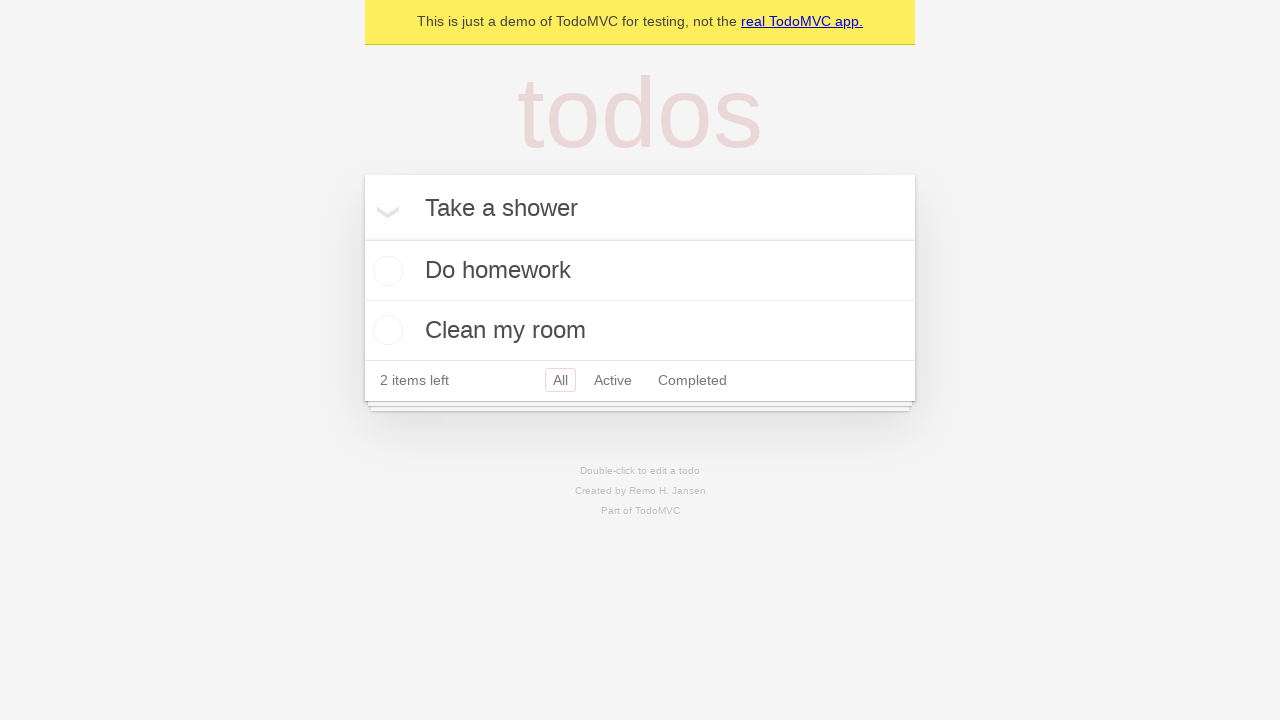

Pressed Enter to add third task on internal:attr=[placeholder="What needs to be done?"i]
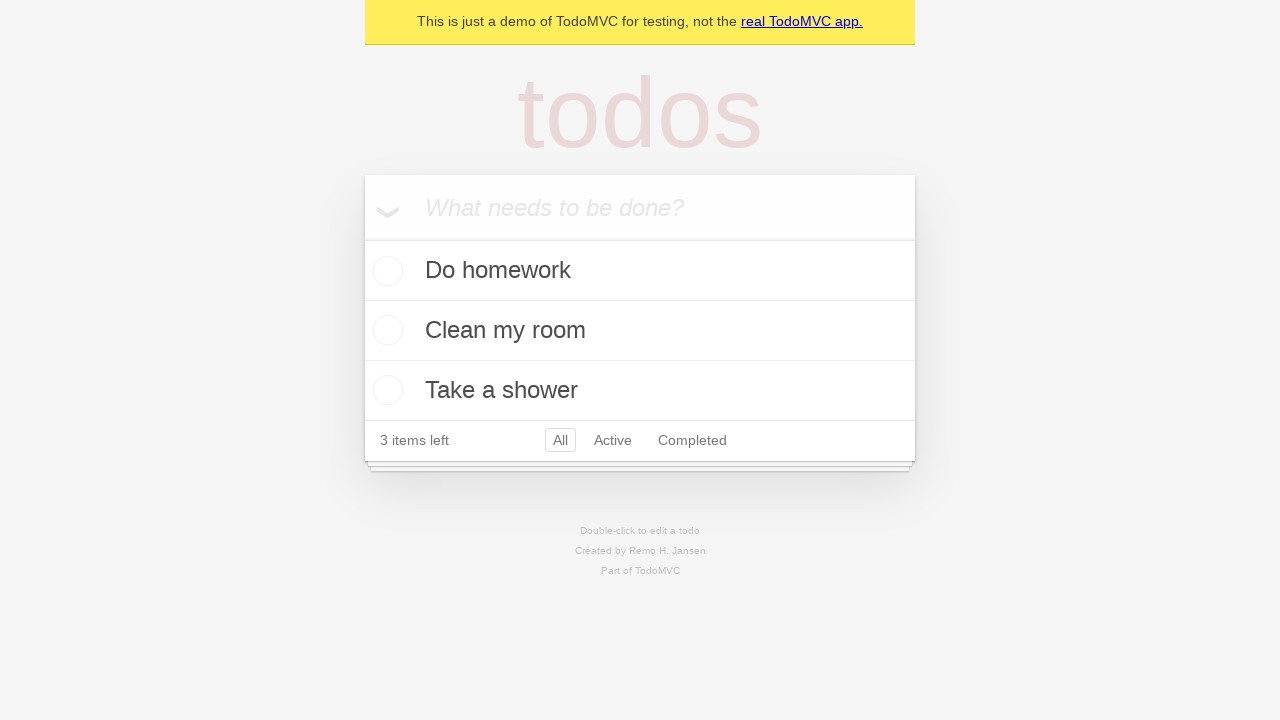

Located the first todo item
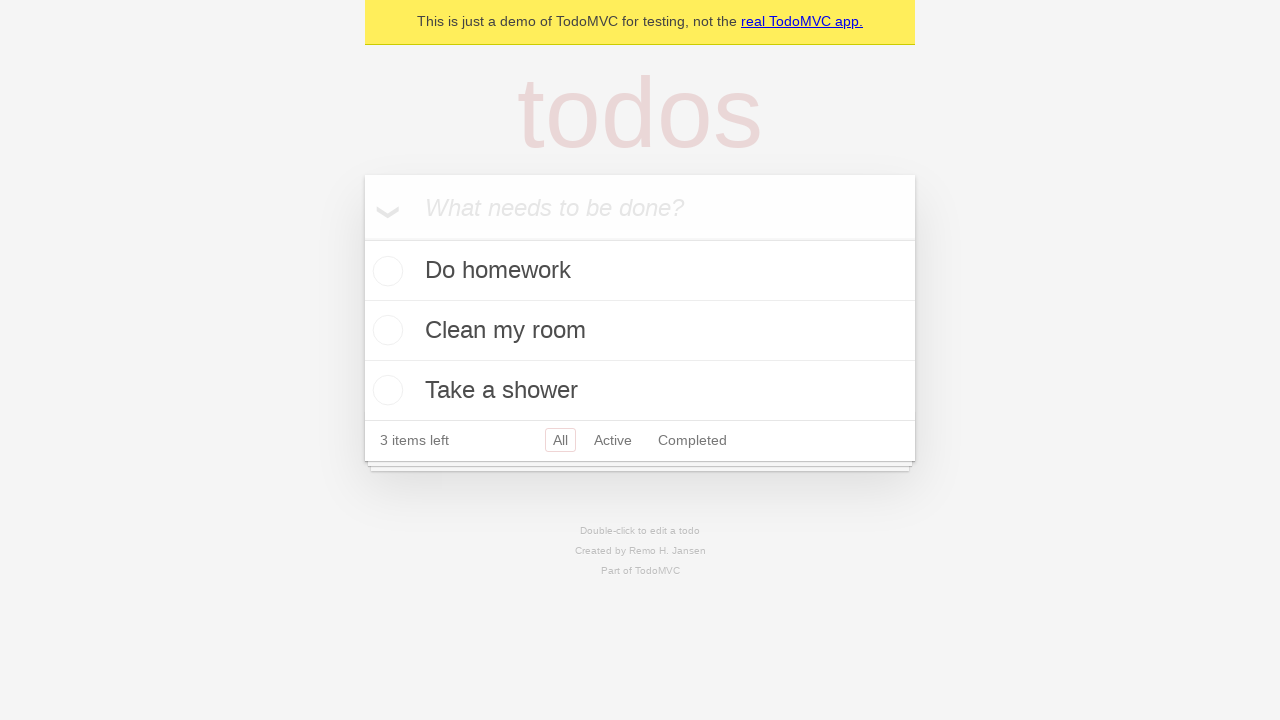

Checked the checkbox for the first task to mark it as completed at (385, 271) on internal:testid=[data-testid="todo-item"s] >> nth=0 >> internal:role=checkbox
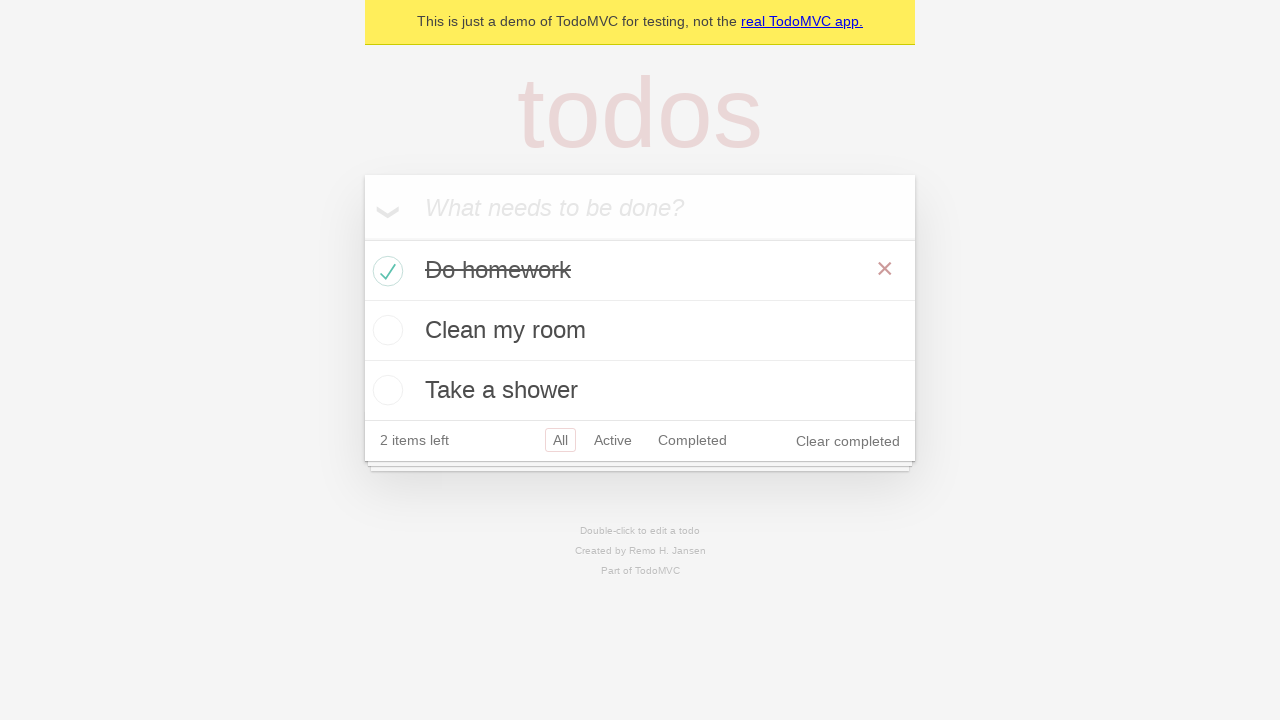

Located the third todo item
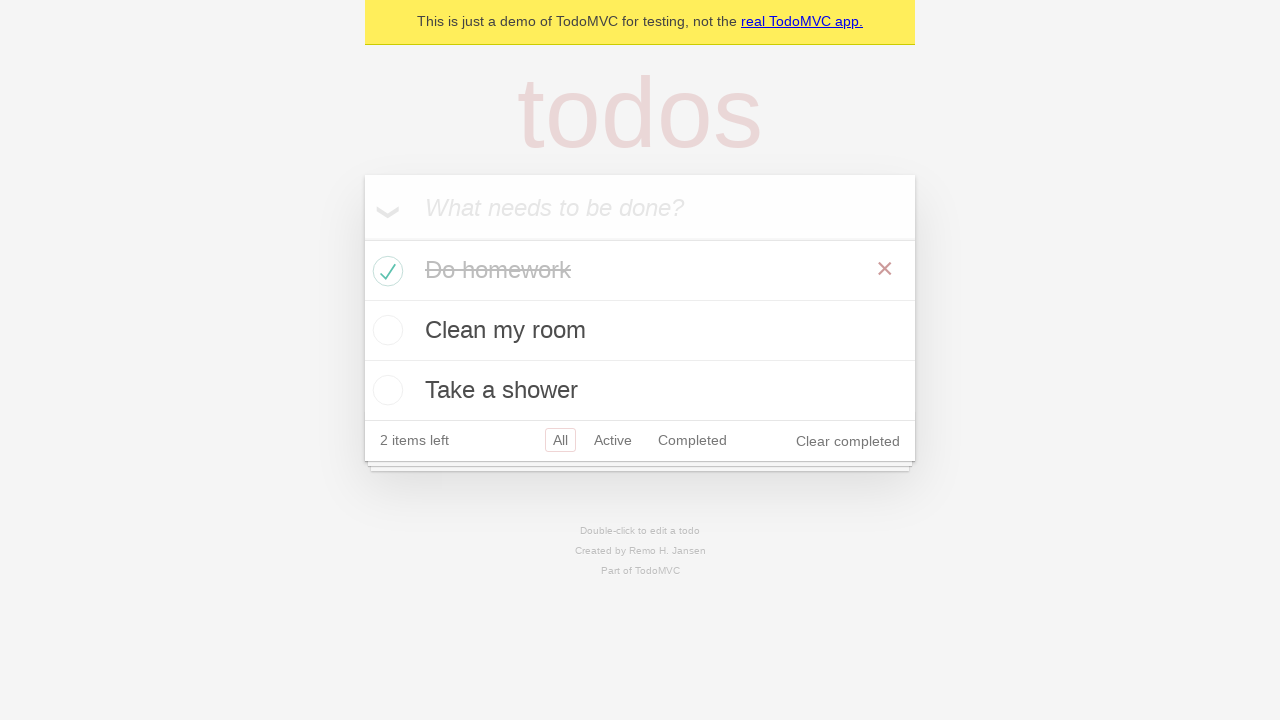

Hovered over the third task to reveal delete button at (640, 390) on internal:testid=[data-testid="todo-item"s] >> nth=2
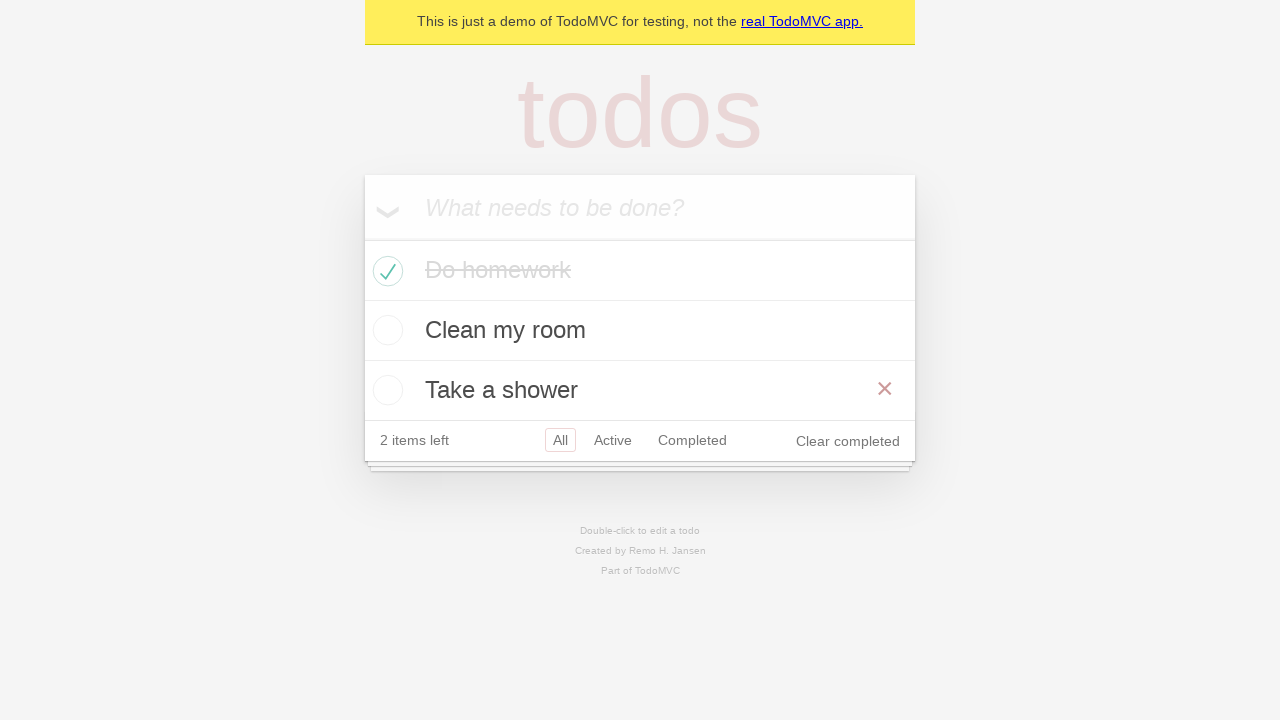

Clicked the delete button to remove the third task at (885, 389) on internal:testid=[data-testid="todo-item"s] >> nth=2 >> button.destroy
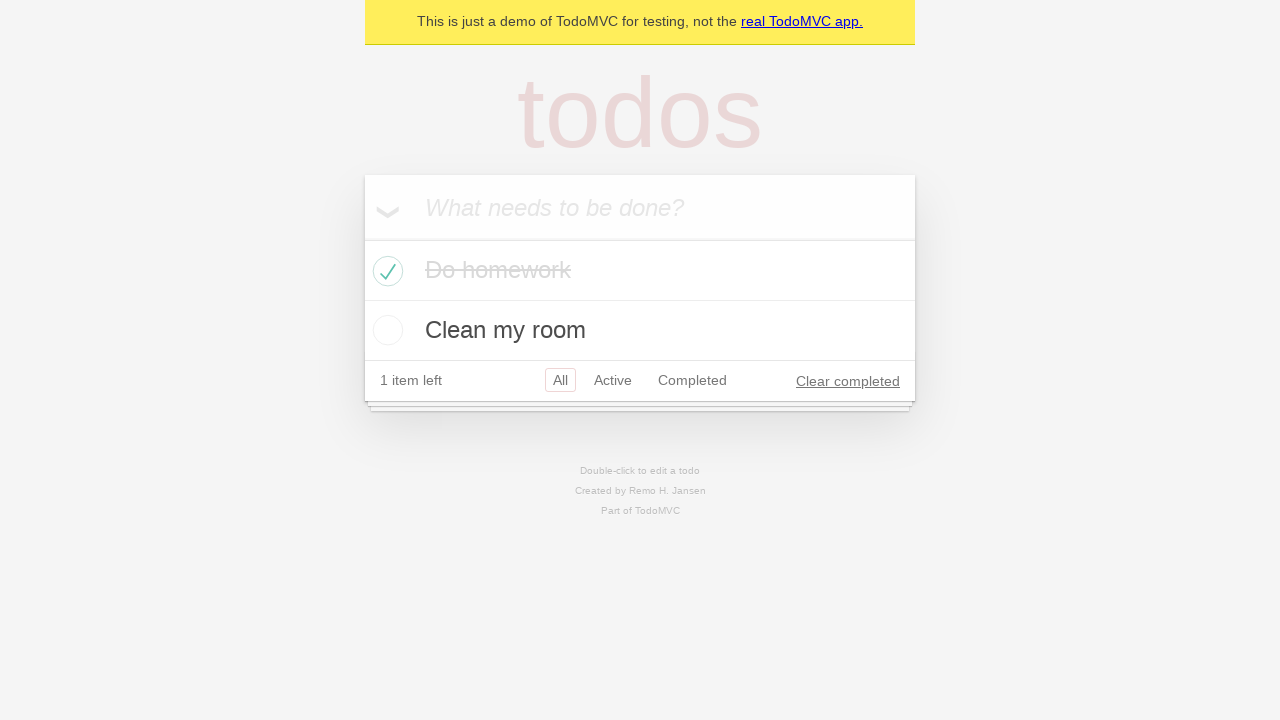

Waited for deletion to complete
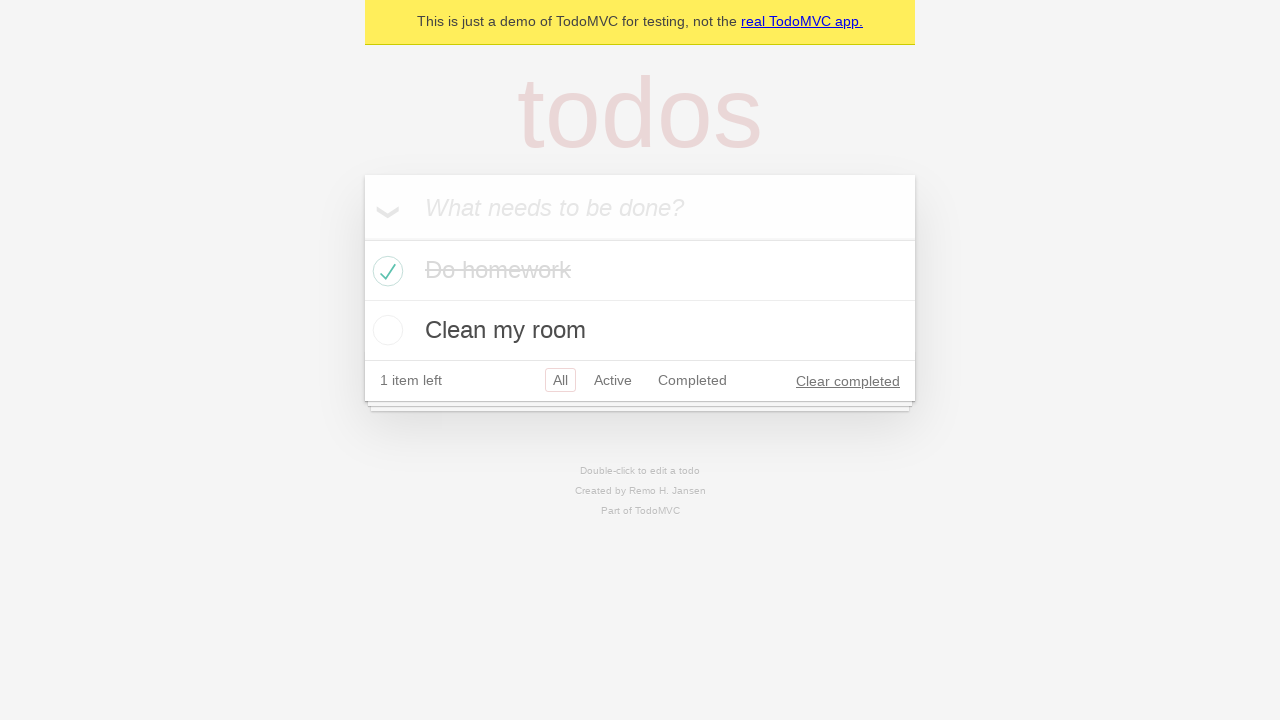

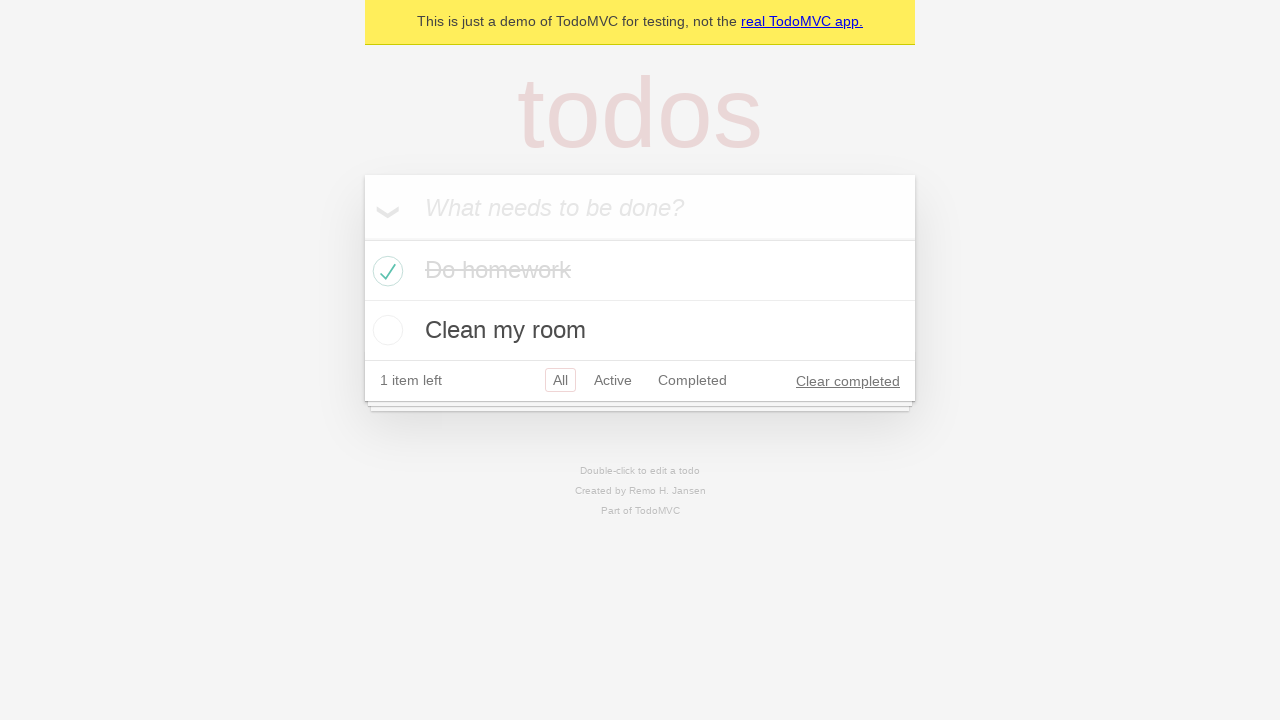